Clears and fills a username text field with a name

Starting URL: https://testeroprogramowania.github.io/selenium/basics.html

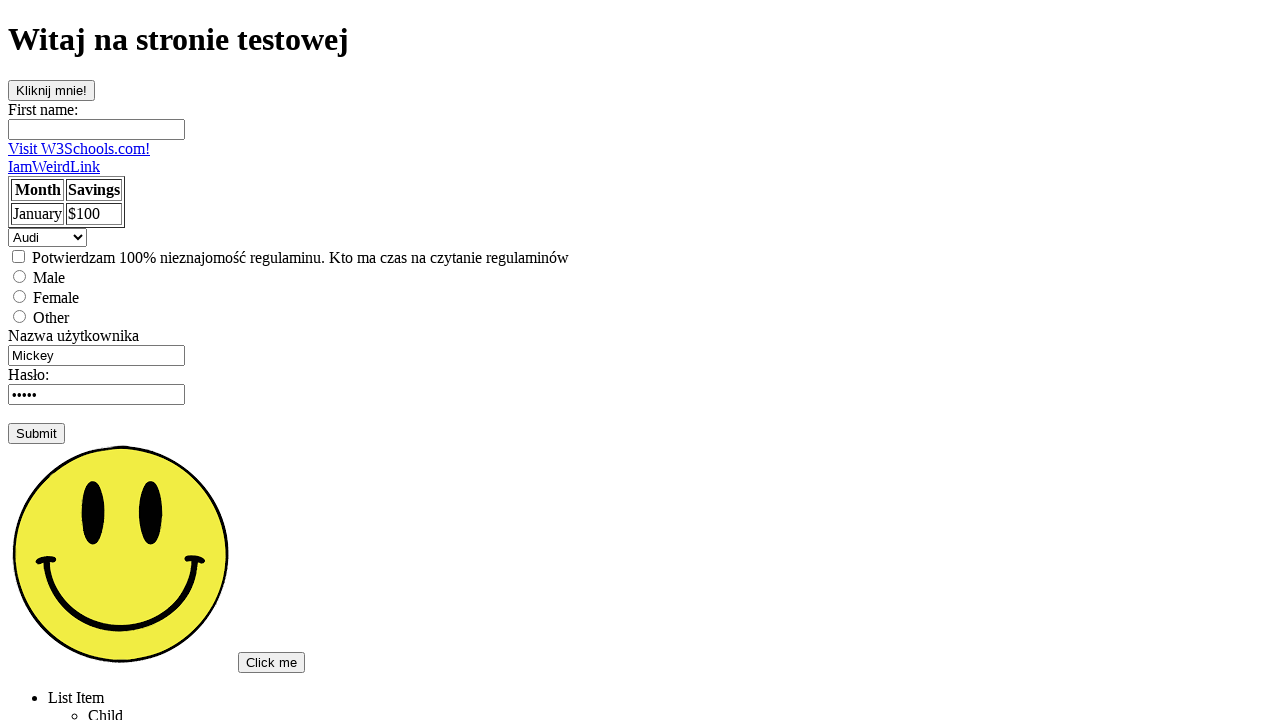

Cleared the username text field on input[type=text]:nth-child(2)
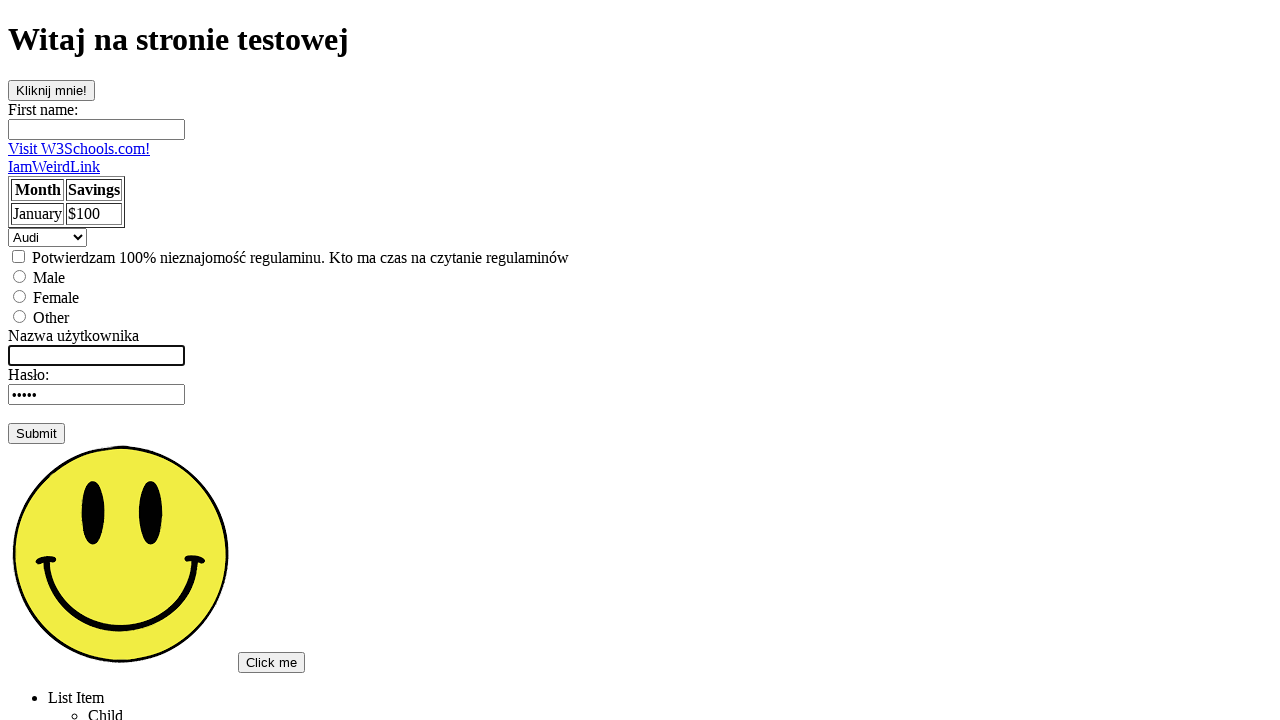

Filled username field with 'Adam' on input[type=text]:nth-child(2)
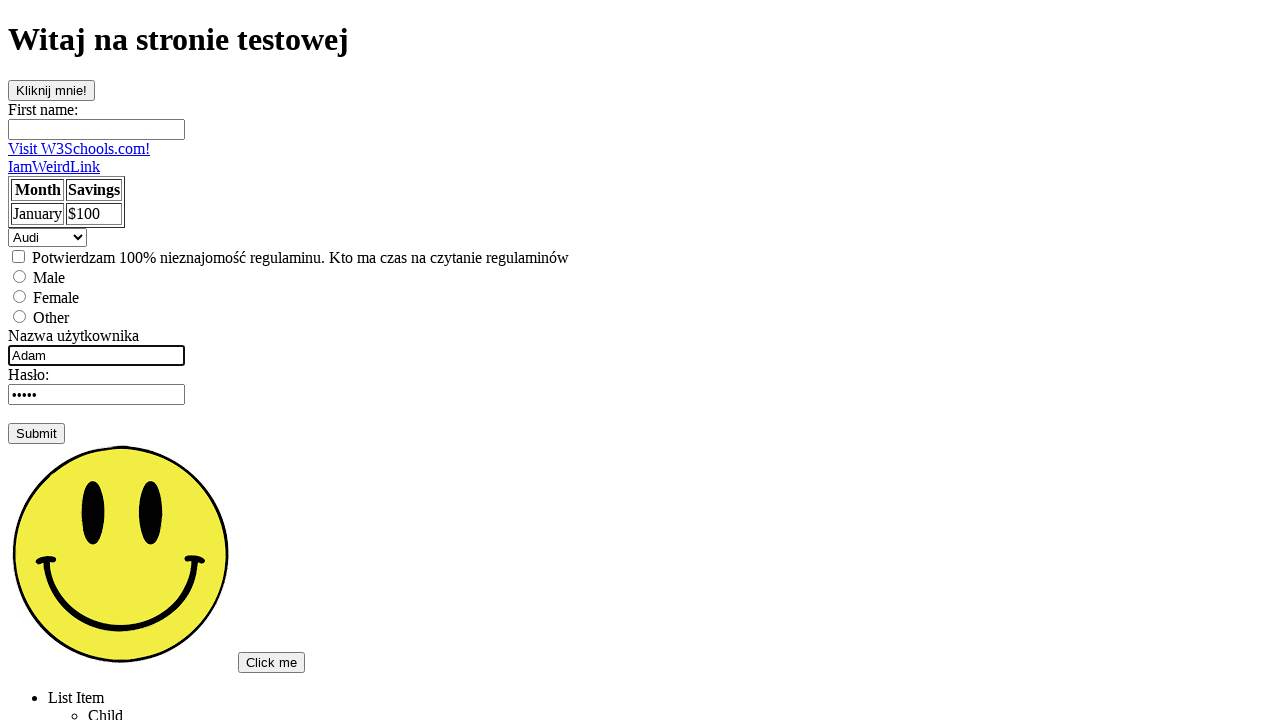

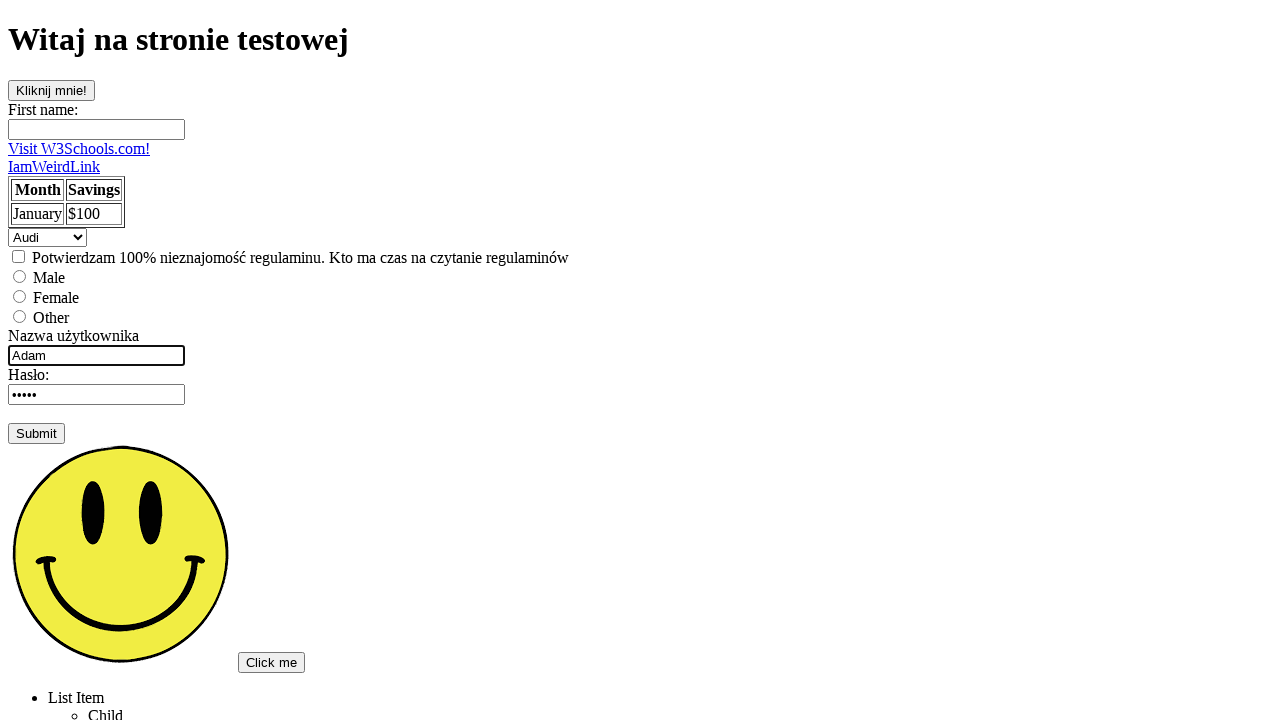